Tests a TodoMVC application by adding two todo items, checking one as completed, filtering to show only completed items, and then clearing completed items.

Starting URL: https://demo.playwright.dev/todomvc/#/

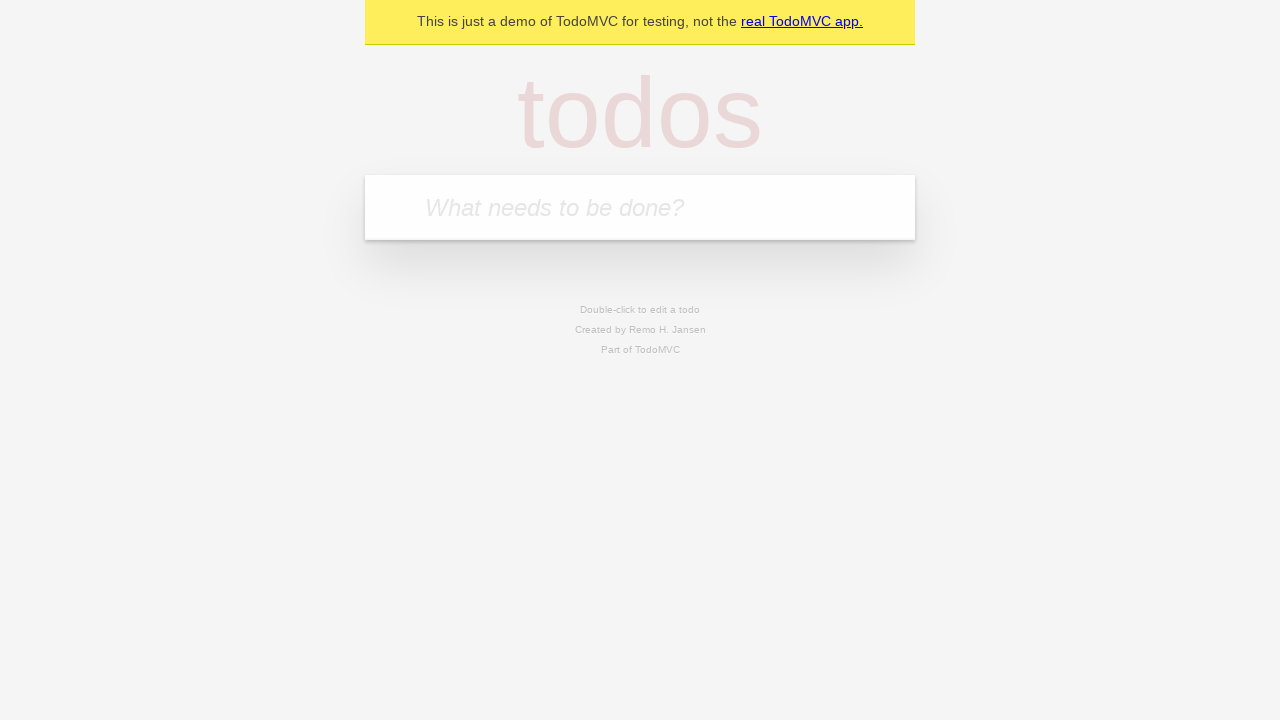

Filled new todo input with 'Acheter un tiramisu' on .new-todo
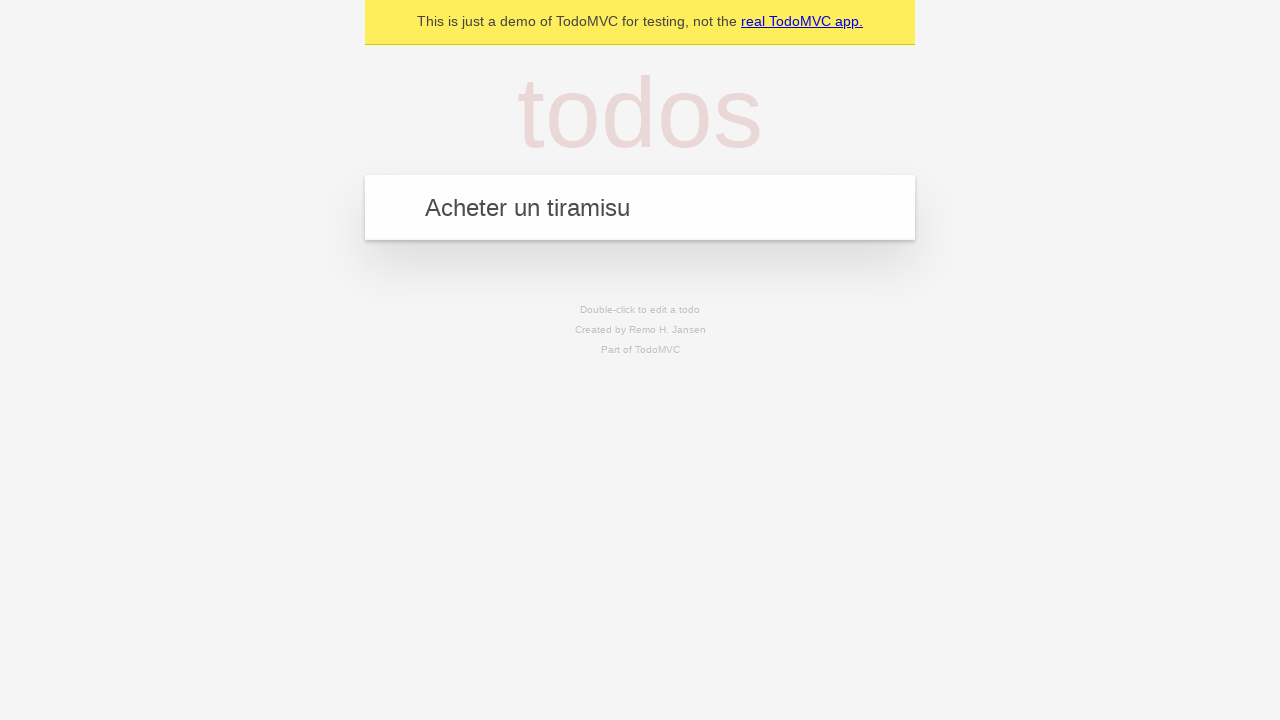

Pressed Enter to add first todo item on .new-todo
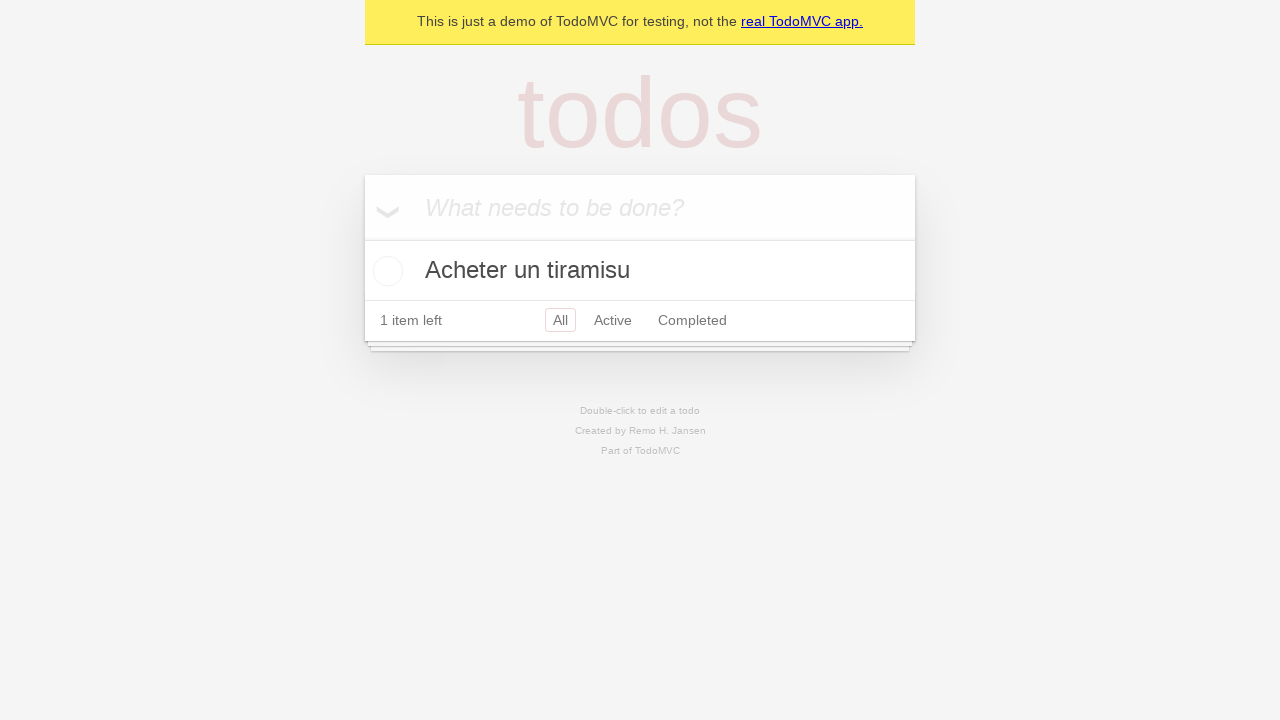

First todo item 'Acheter un tiramisu' is now visible
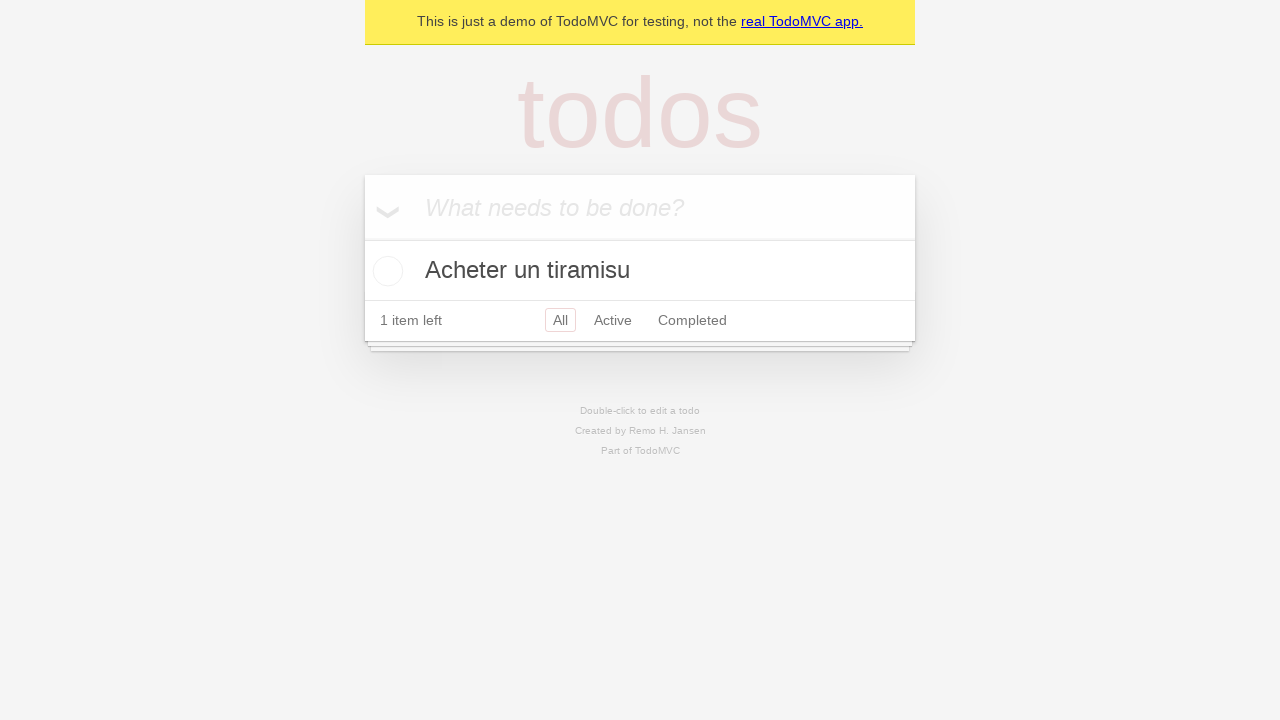

Filled new todo input with 'Remplir agenda' on .new-todo
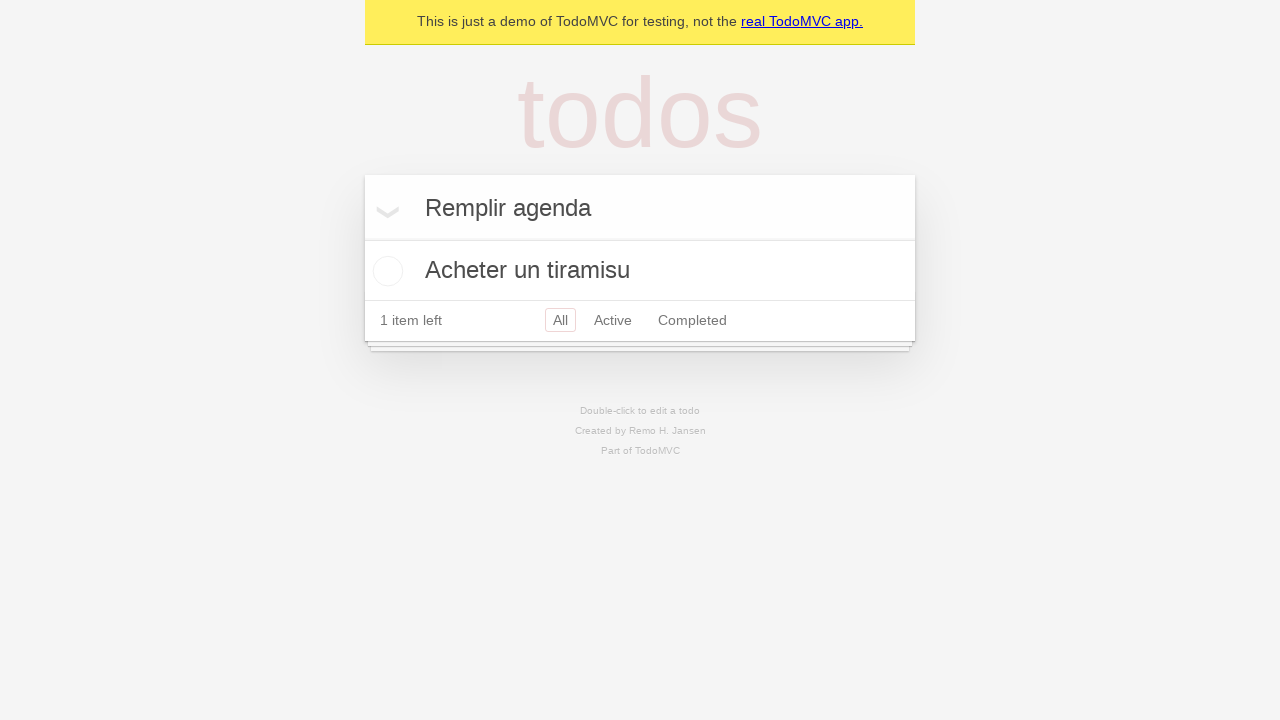

Pressed Enter to add second todo item on .new-todo
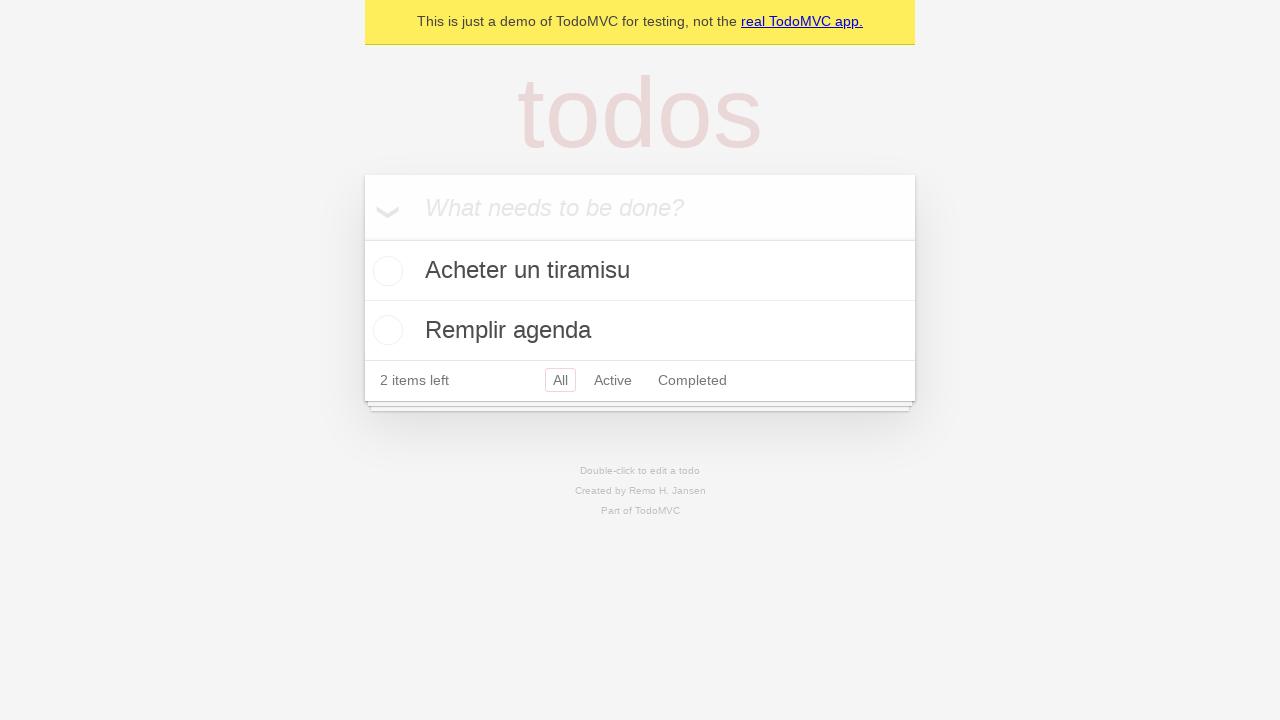

Second todo item 'Remplir agenda' is now visible
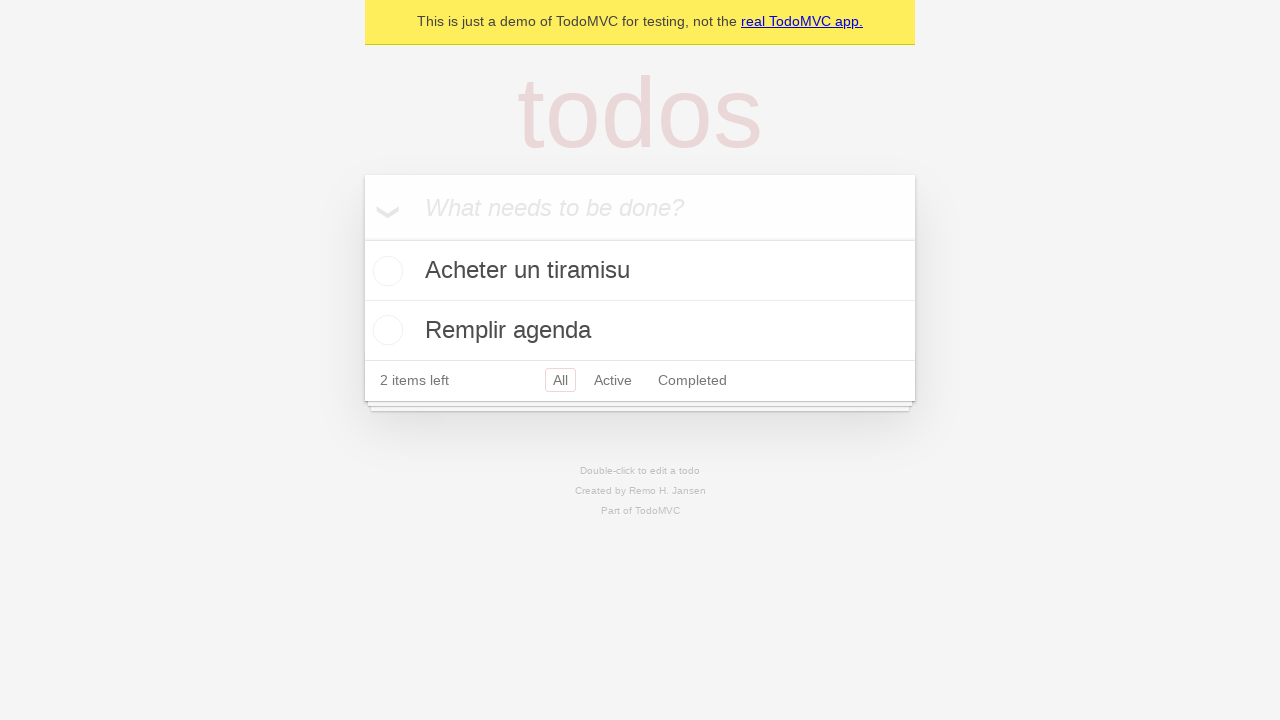

Marked 'Remplir agenda' as completed by clicking toggle checkbox at (385, 330) on li >> internal:has-text="Remplir agenda"i >> .toggle
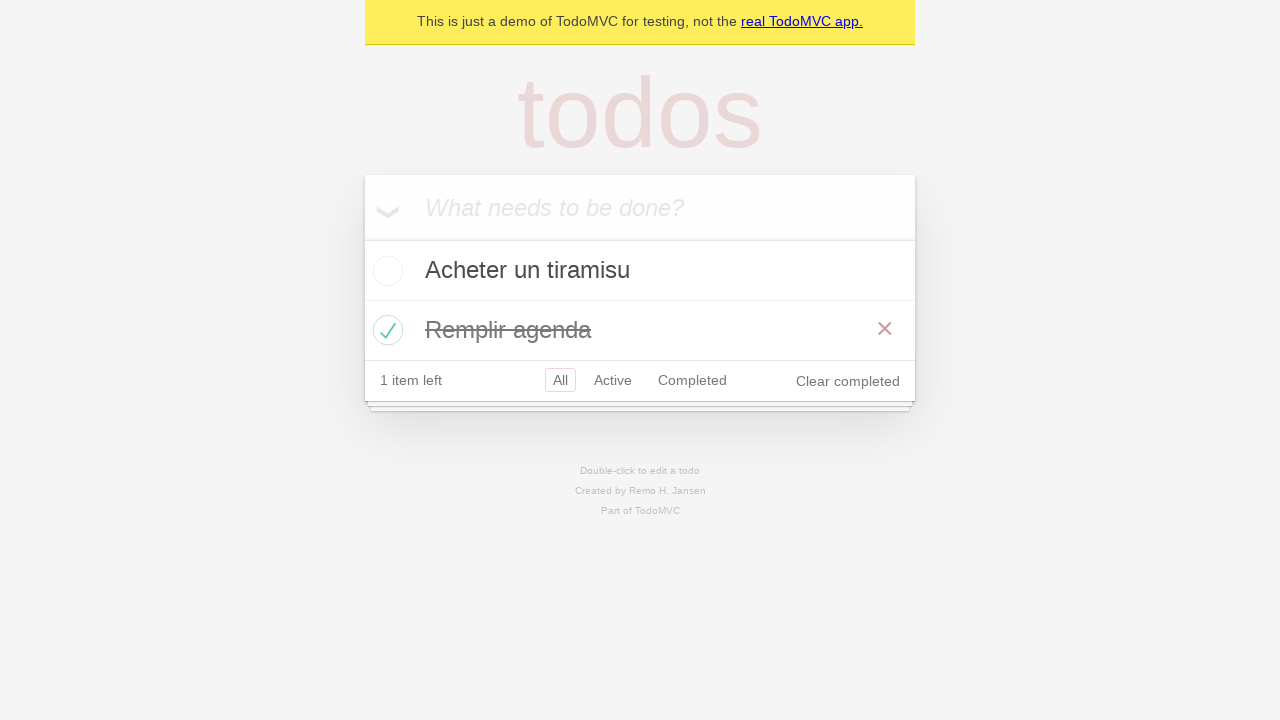

Clicked 'Completed' filter to show only completed tasks at (692, 380) on text=Completed
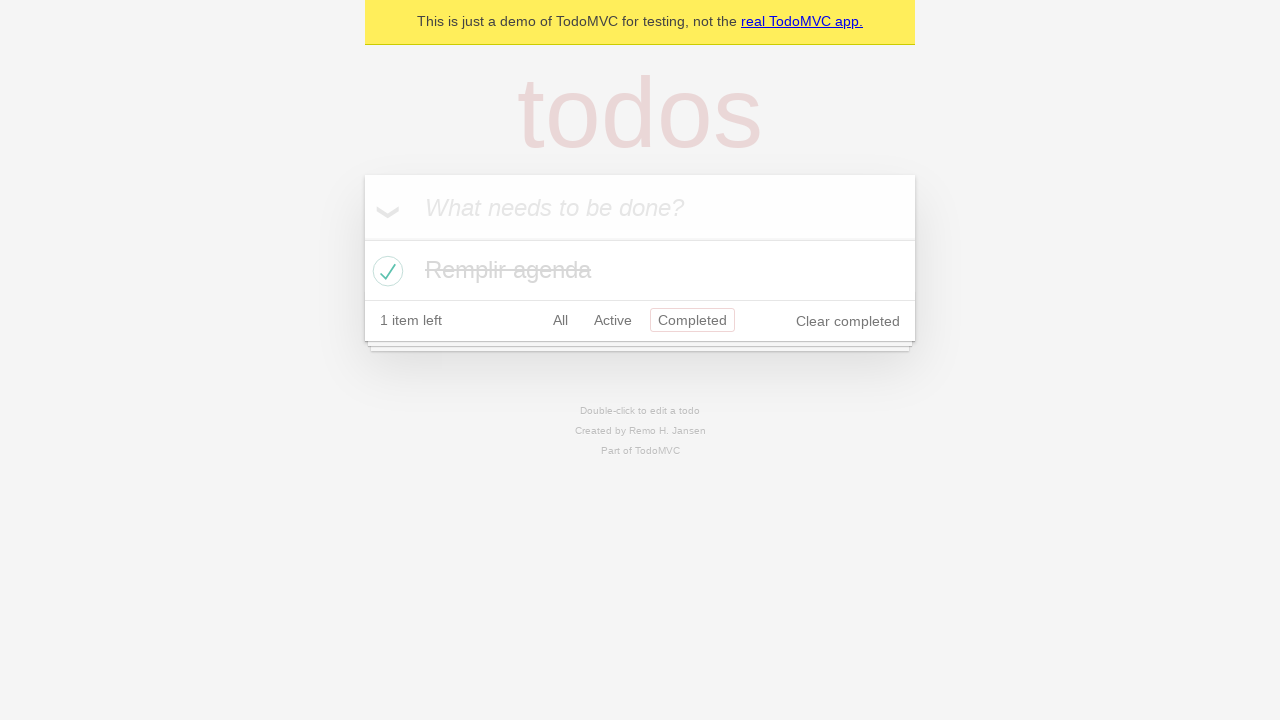

Clicked 'Clear completed' to remove completed tasks at (848, 321) on text=Clear completed
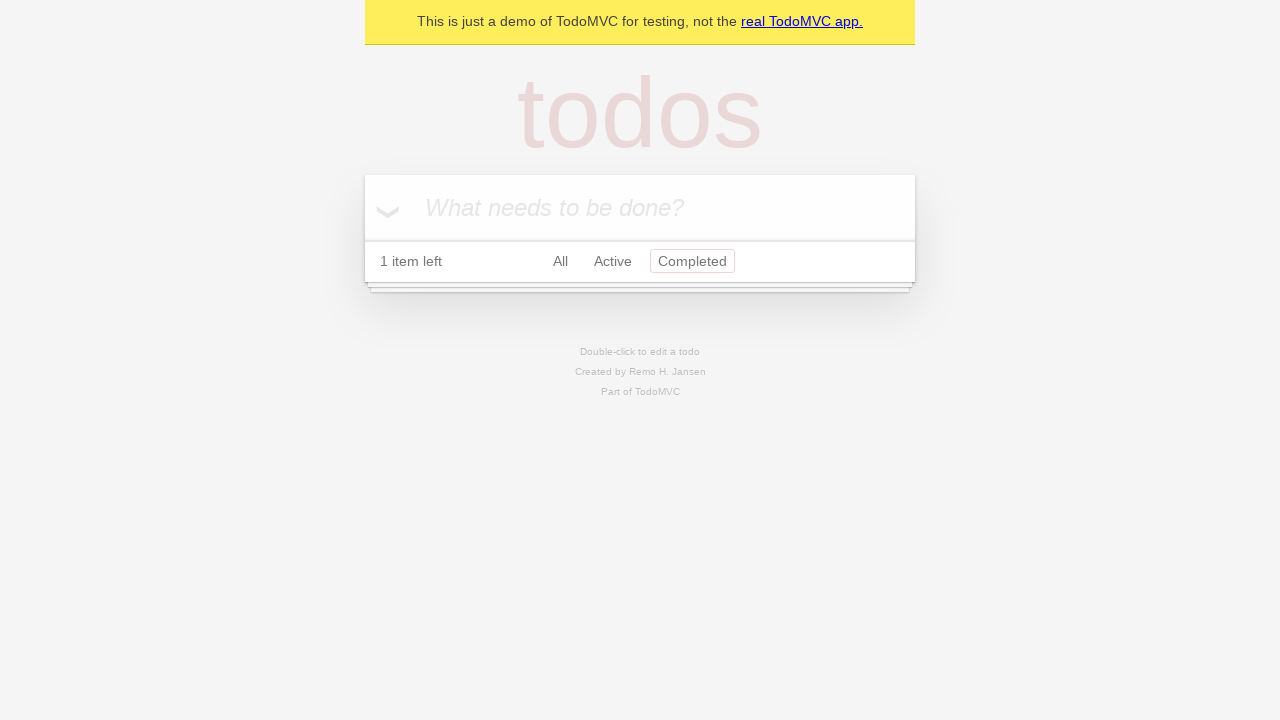

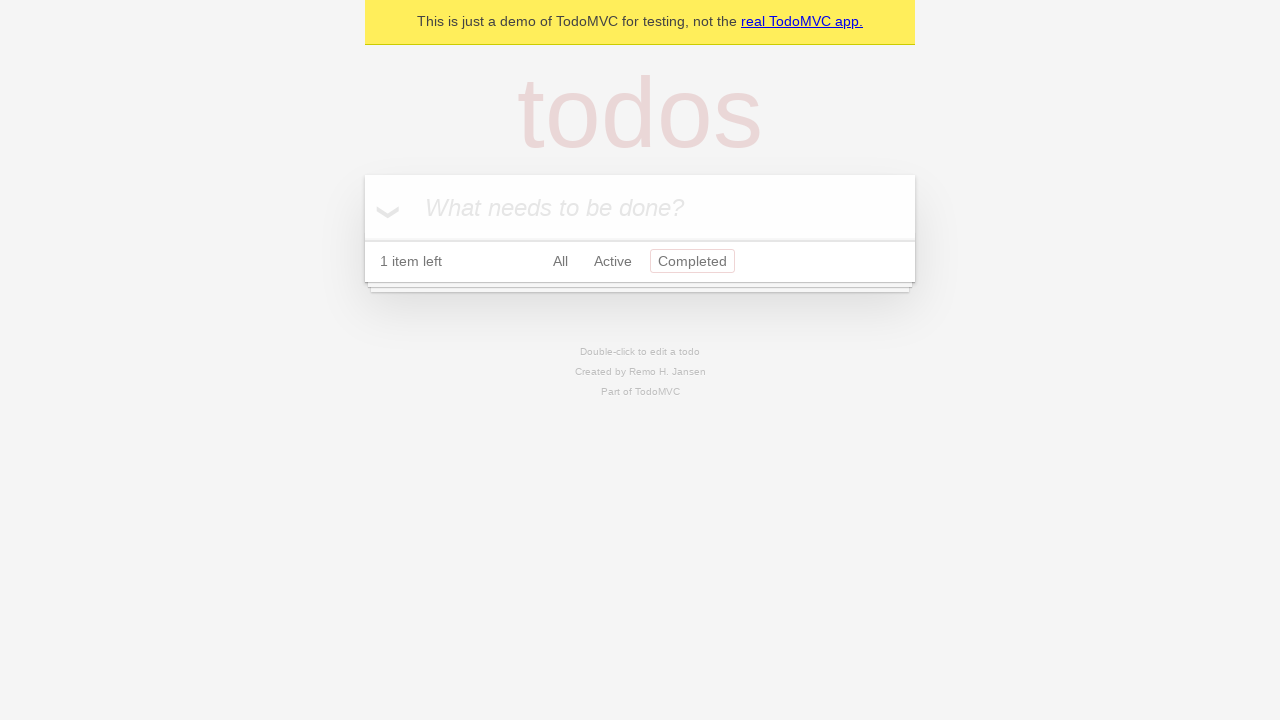